Tests multiplication operation on the calculator by entering values, incrementing them, and selecting multiplication.

Starting URL: https://www.globalsqa.com/angularJs-protractor/SimpleCalculator/

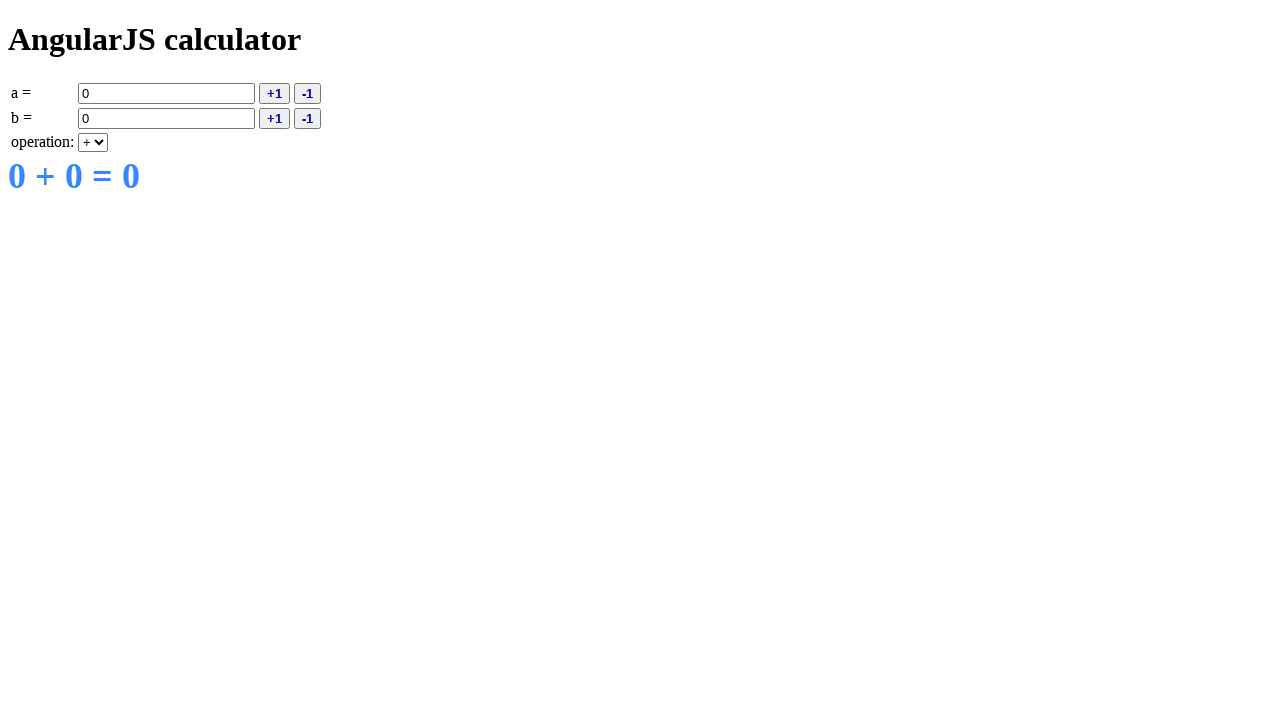

Filled input field A with value '4' on input[ng-model='a']
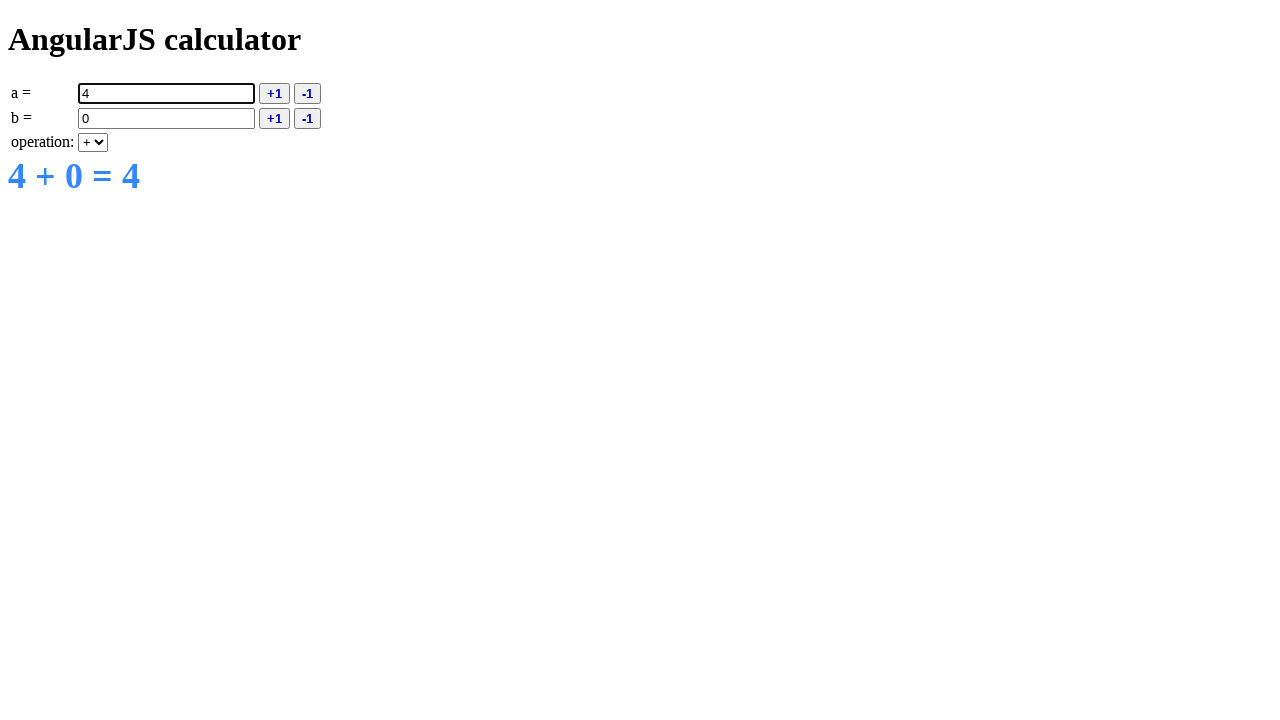

Clicked increment A button at (274, 93) on button[ng-click='inca()']
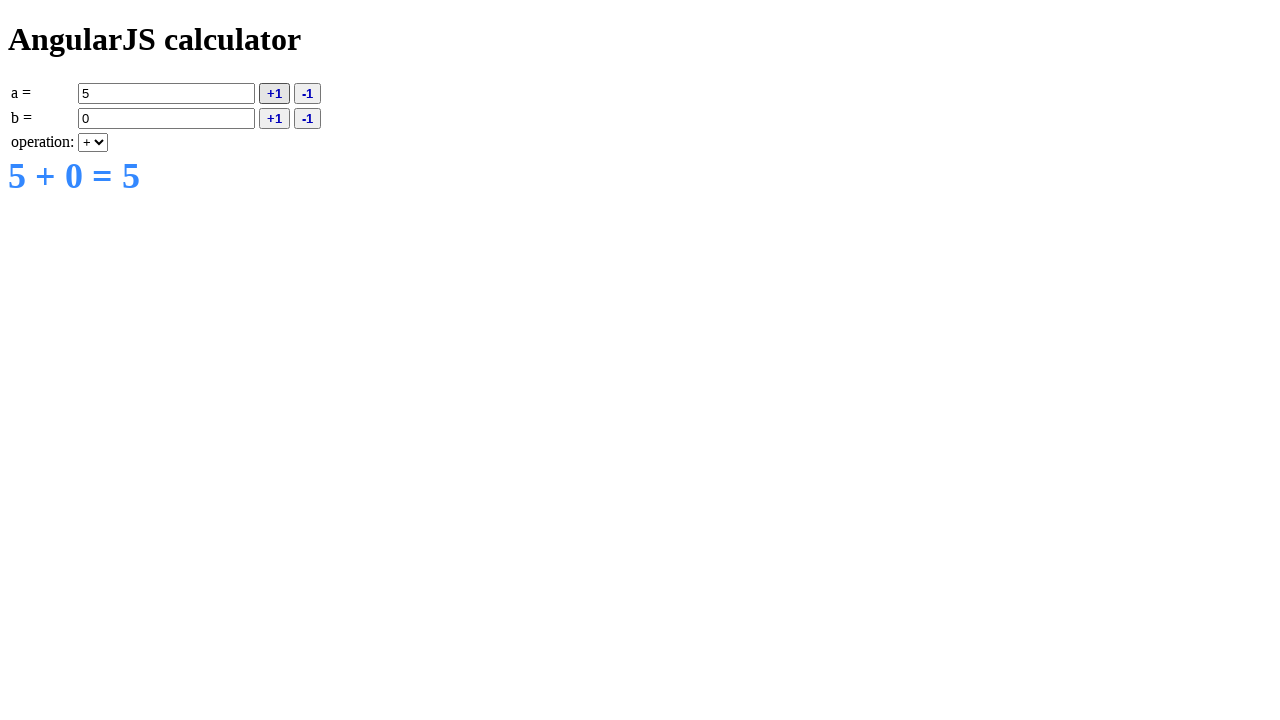

Selected multiplication (*) operation from dropdown on select[ng-model='operation']
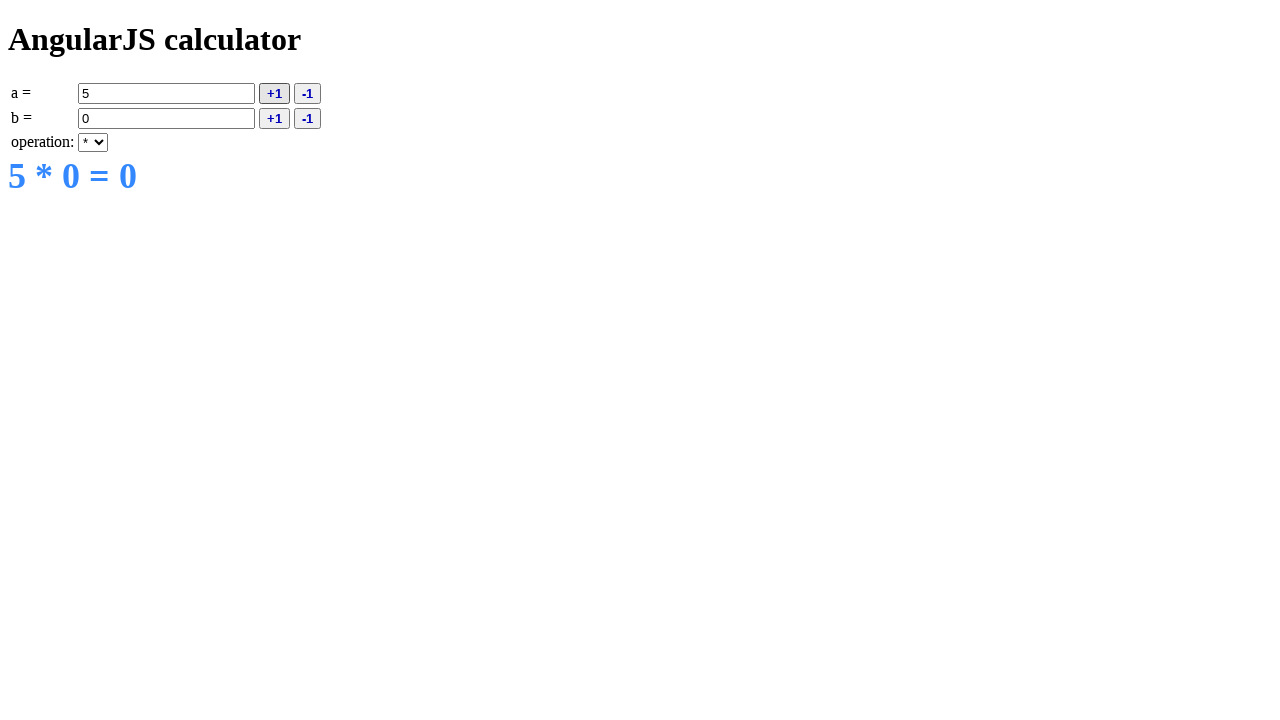

Filled input field B with value '3' on input[ng-model='b']
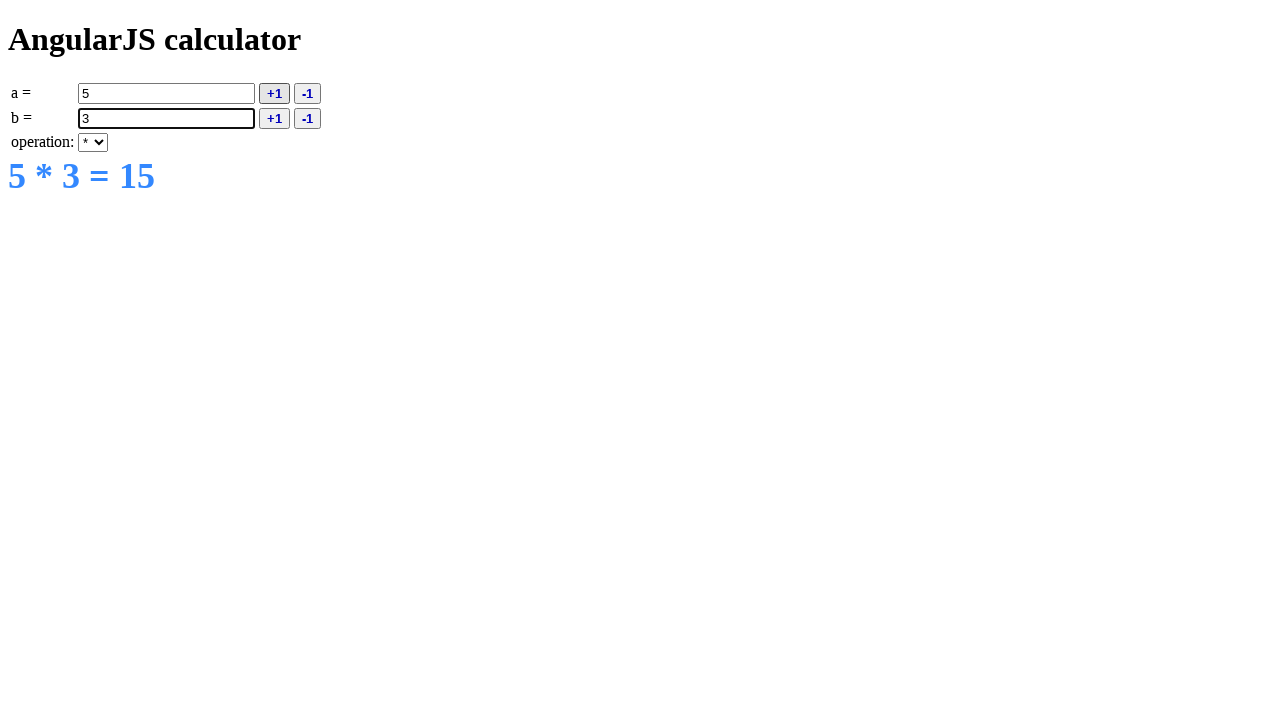

Clicked increment B button at (274, 118) on button[ng-click='incb()']
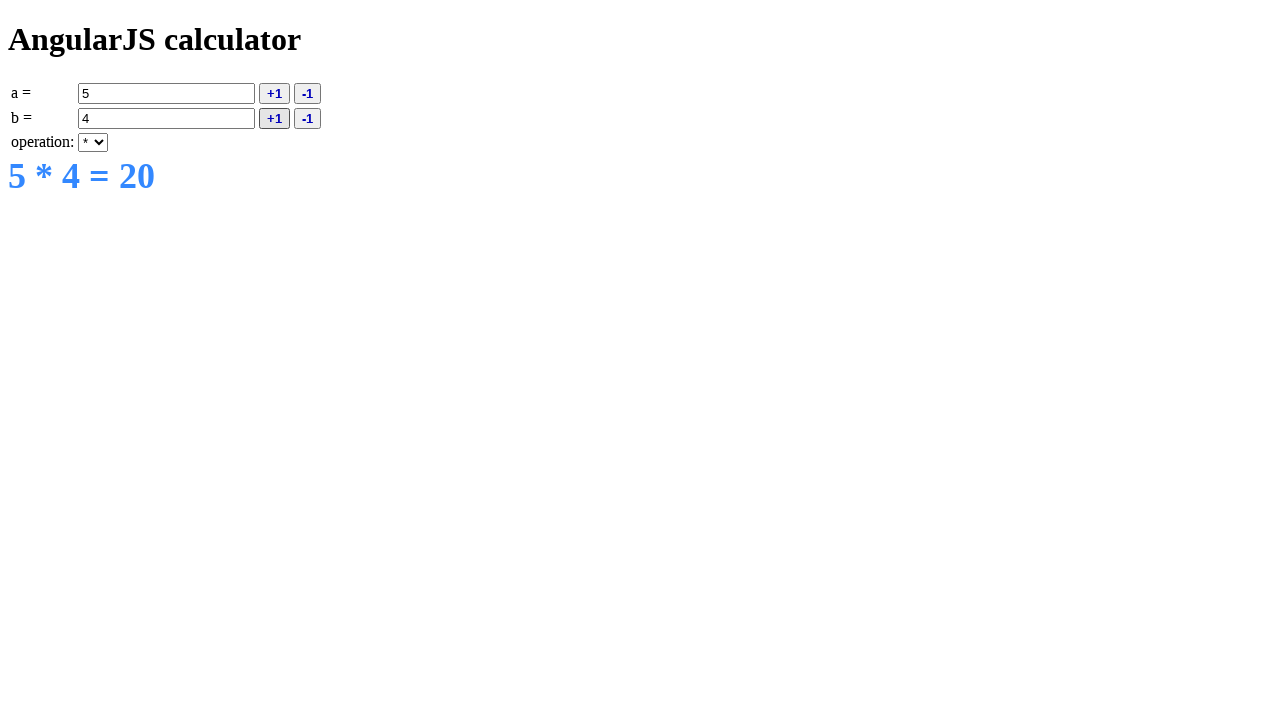

Result element appeared on page
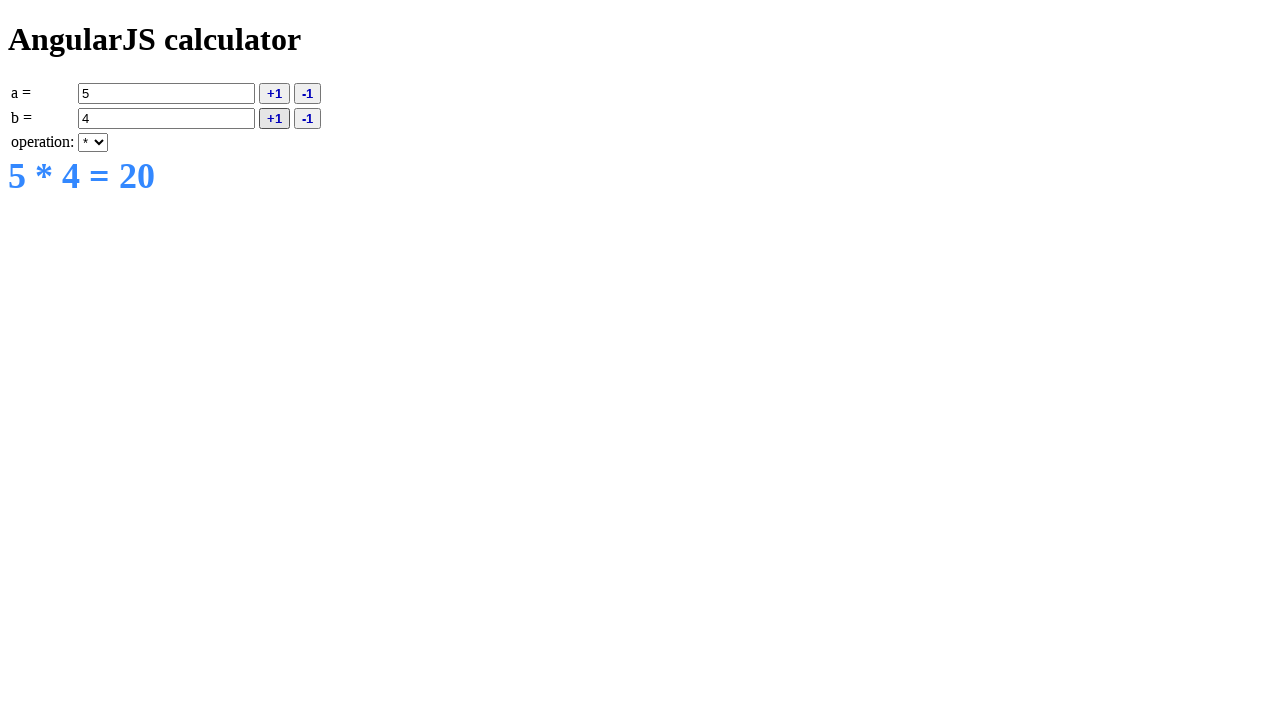

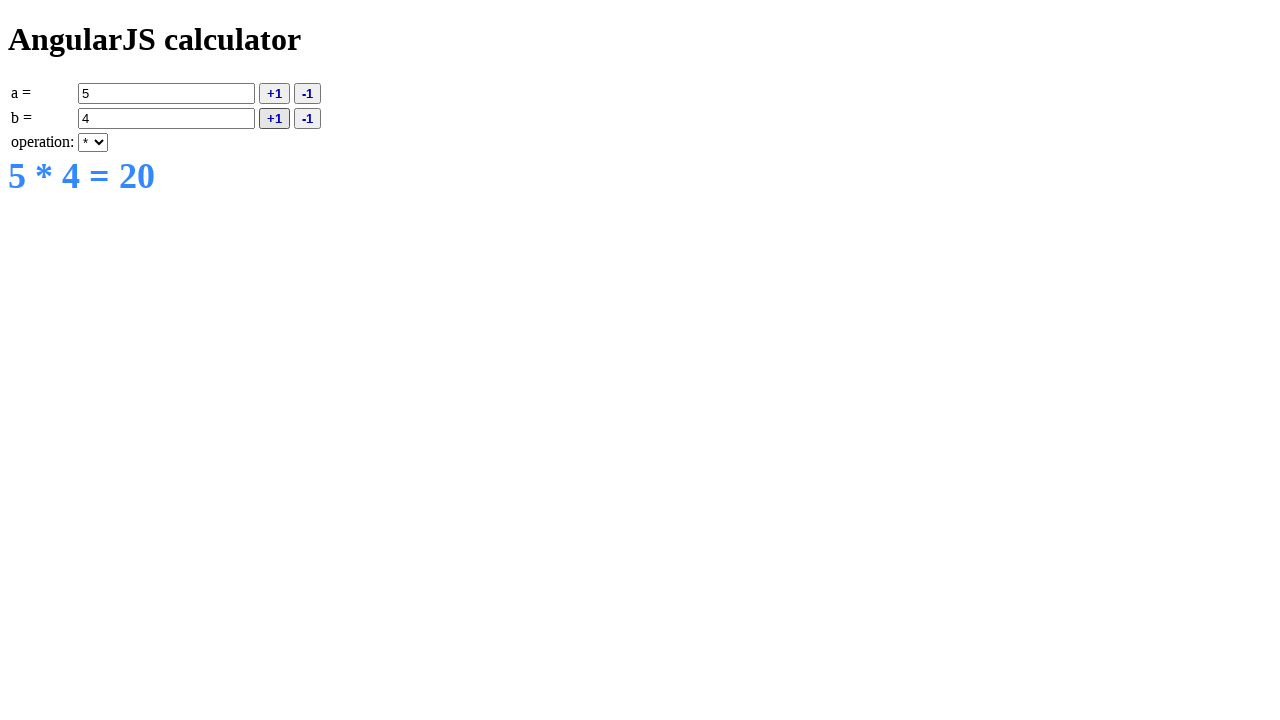